Tests multi-window handling by opening popup windows, switching between parent and child windows, interacting with elements in each window, closing child windows, and returning to the parent window.

Starting URL: https://omayo.blogspot.com/

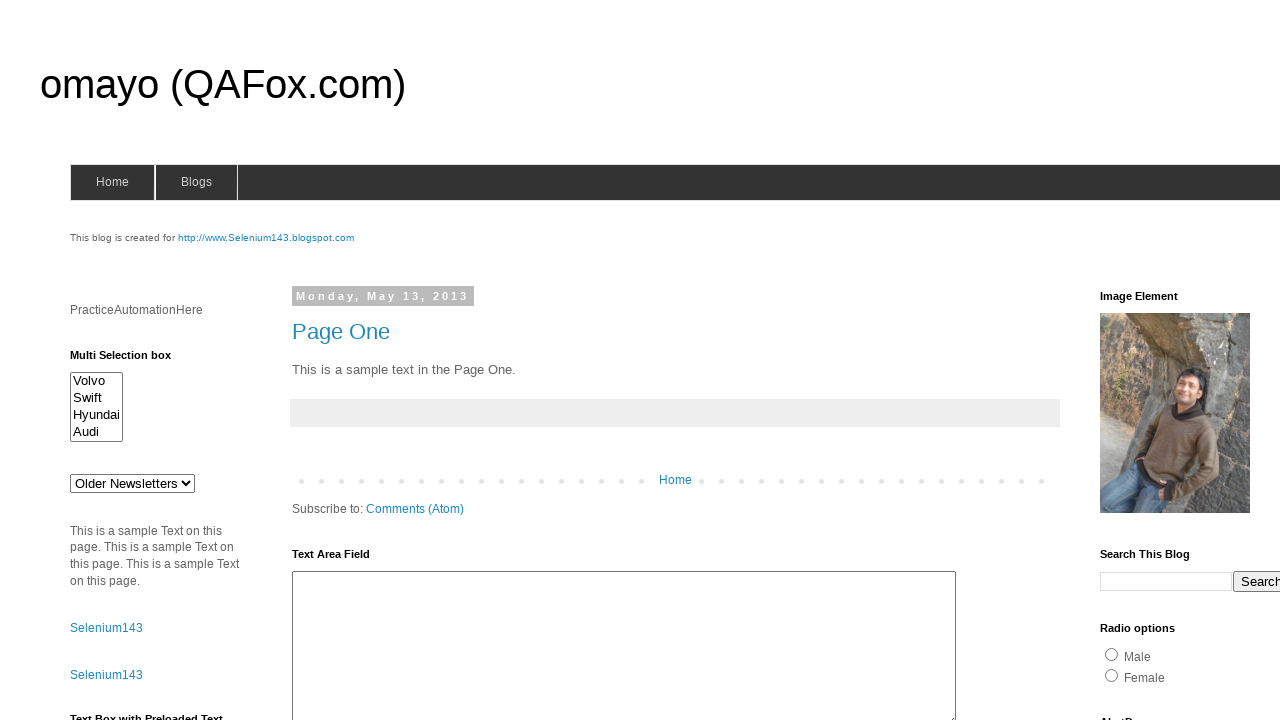

Filled textarea with name 'Arun Motoori' on #ta1
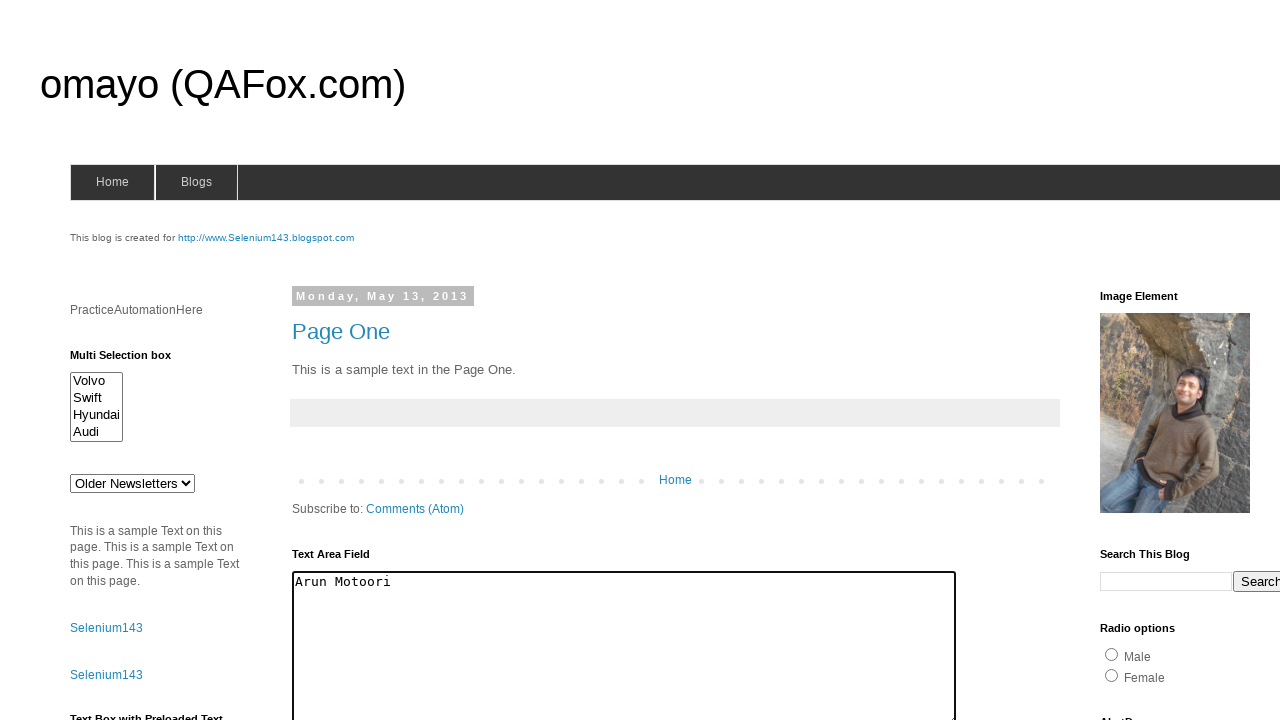

Clicked button to open first child window (Selenium143) at (266, 238) on #selenium143
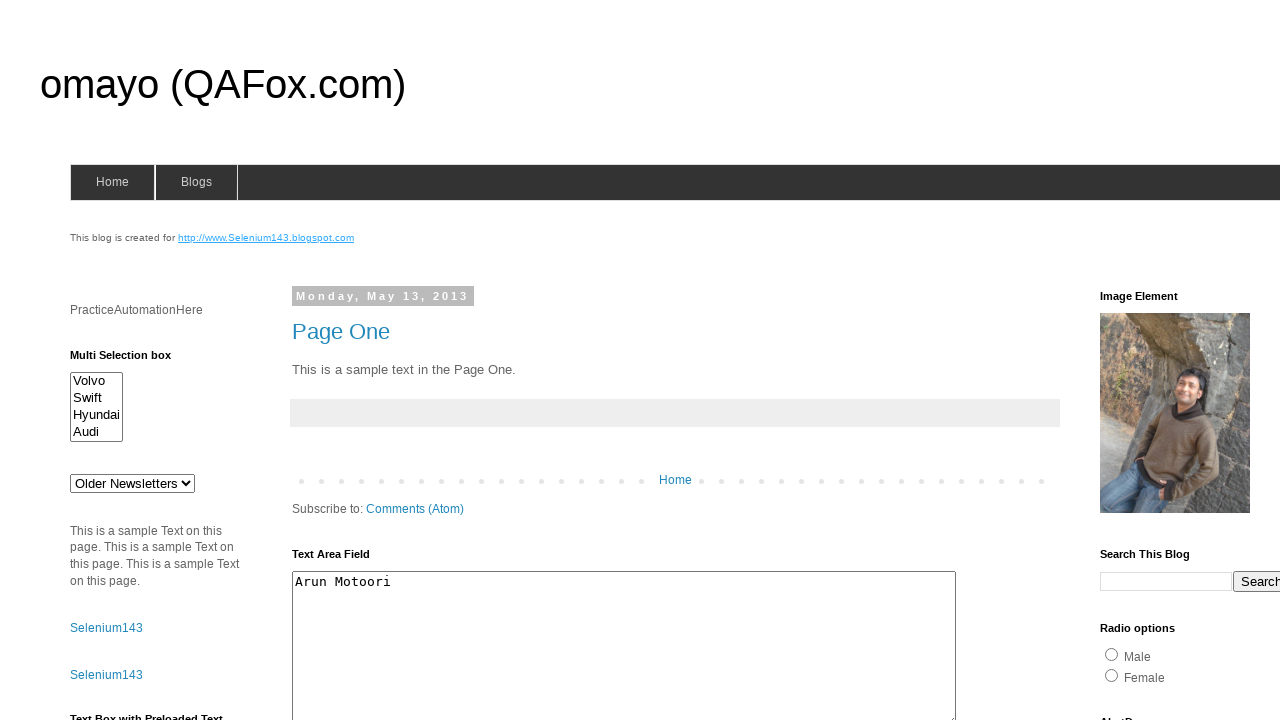

Clicked link to open popup window at (132, 360) on text=Open a popup window
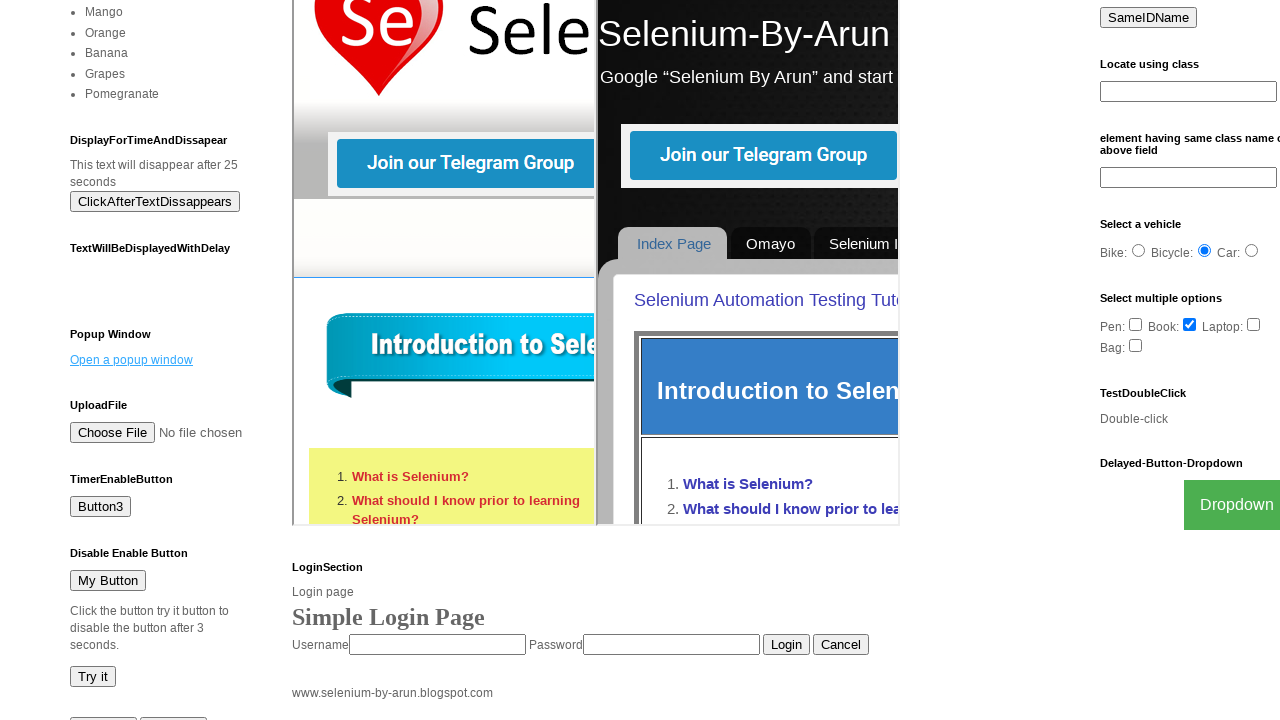

Waited for new windows to open
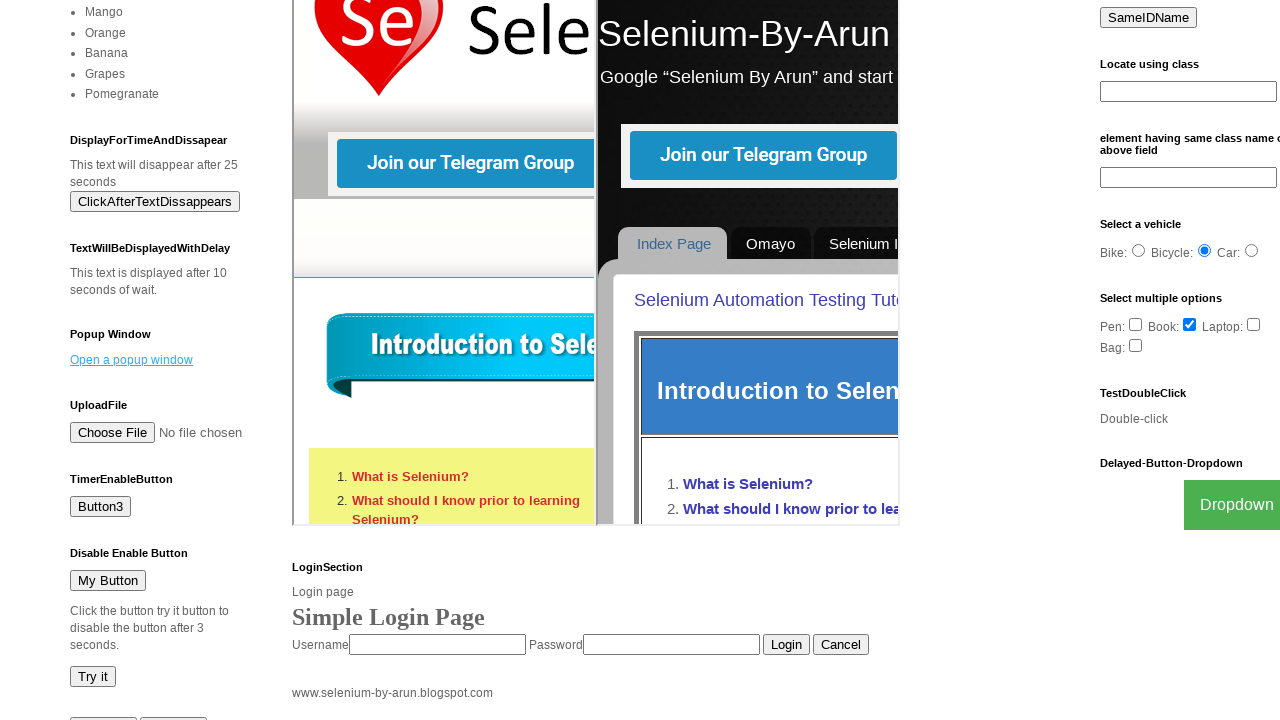

Retrieved all open pages from context
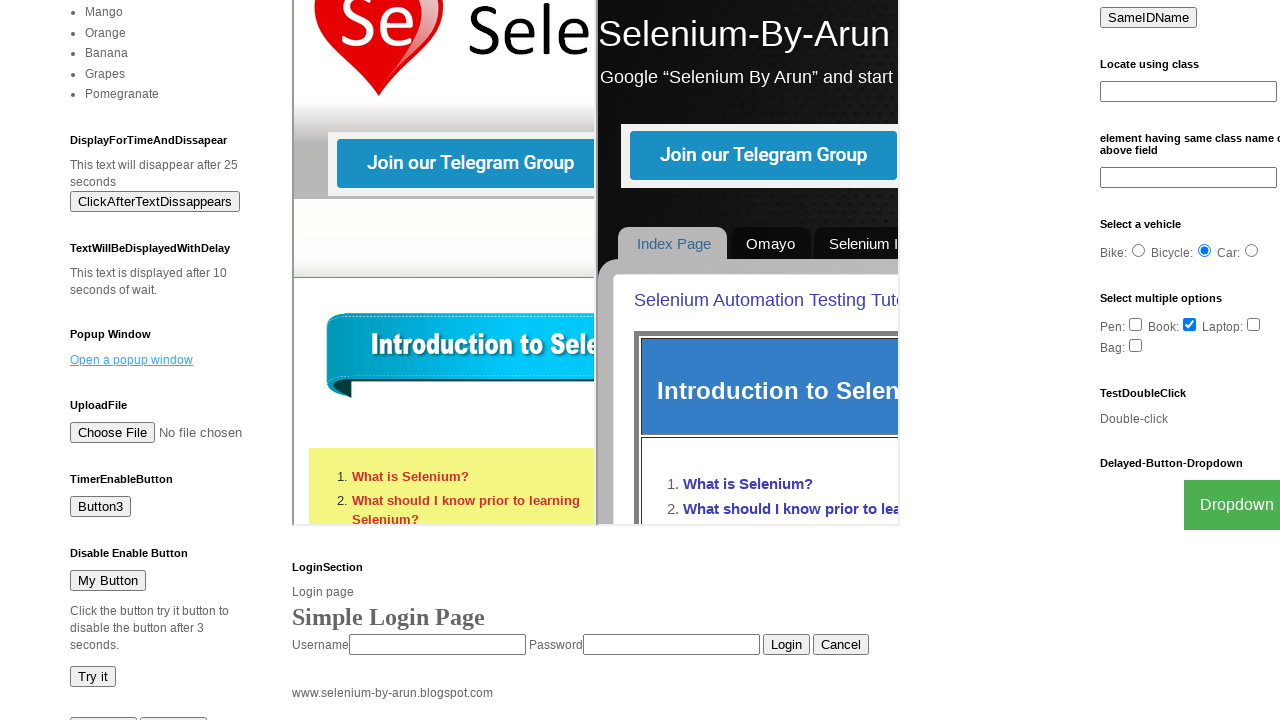

Identified child windows by their titles
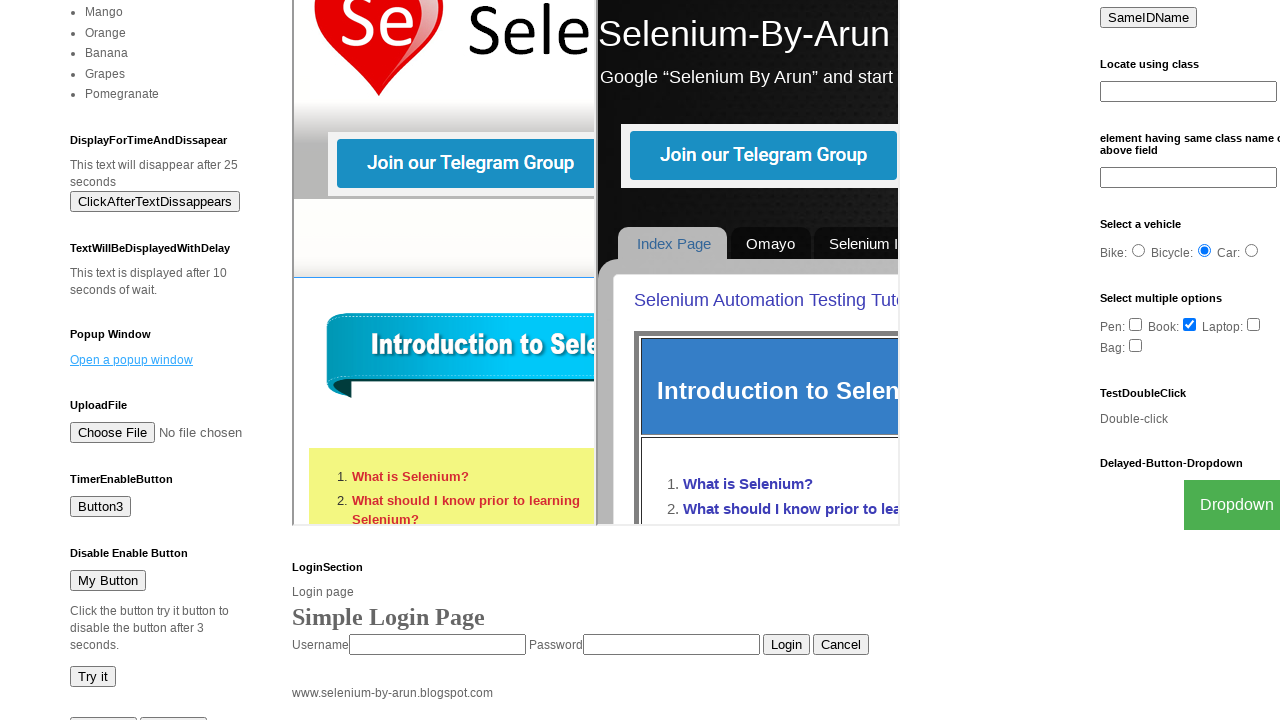

Clicked 'What is Selenium?' link in first child window at (116, 552) on text=What is Selenium?
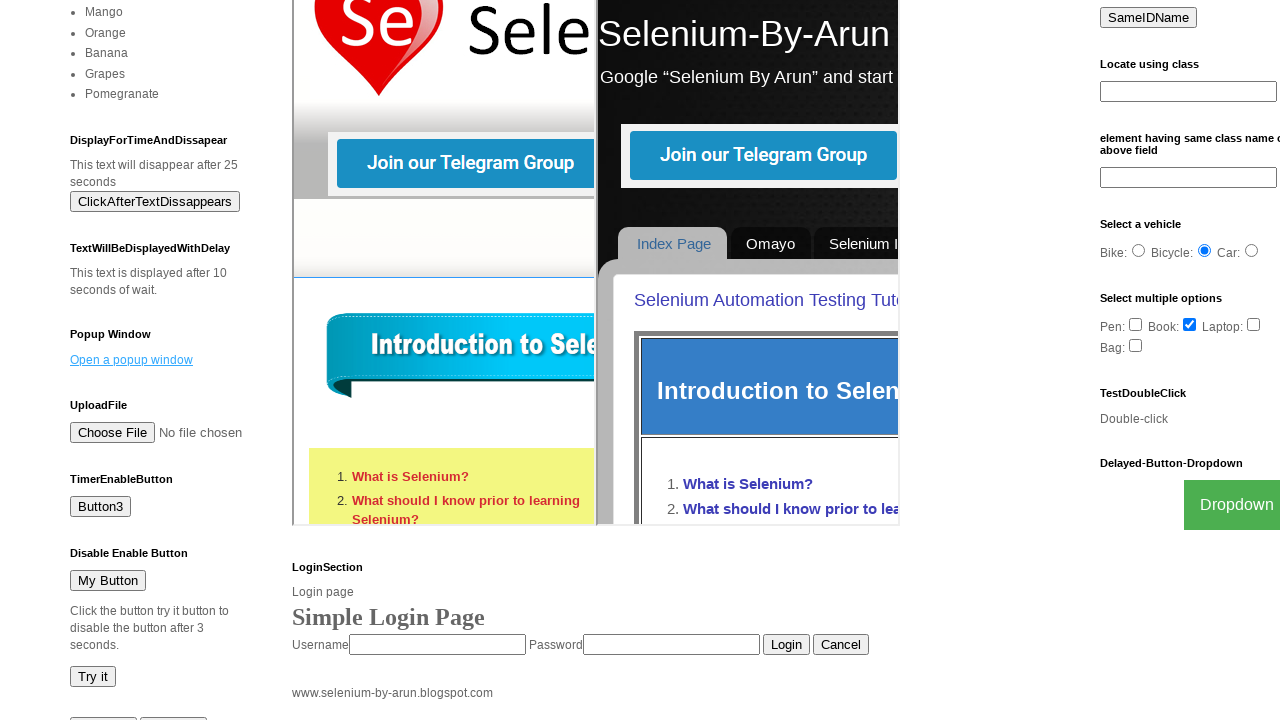

First child window page loaded
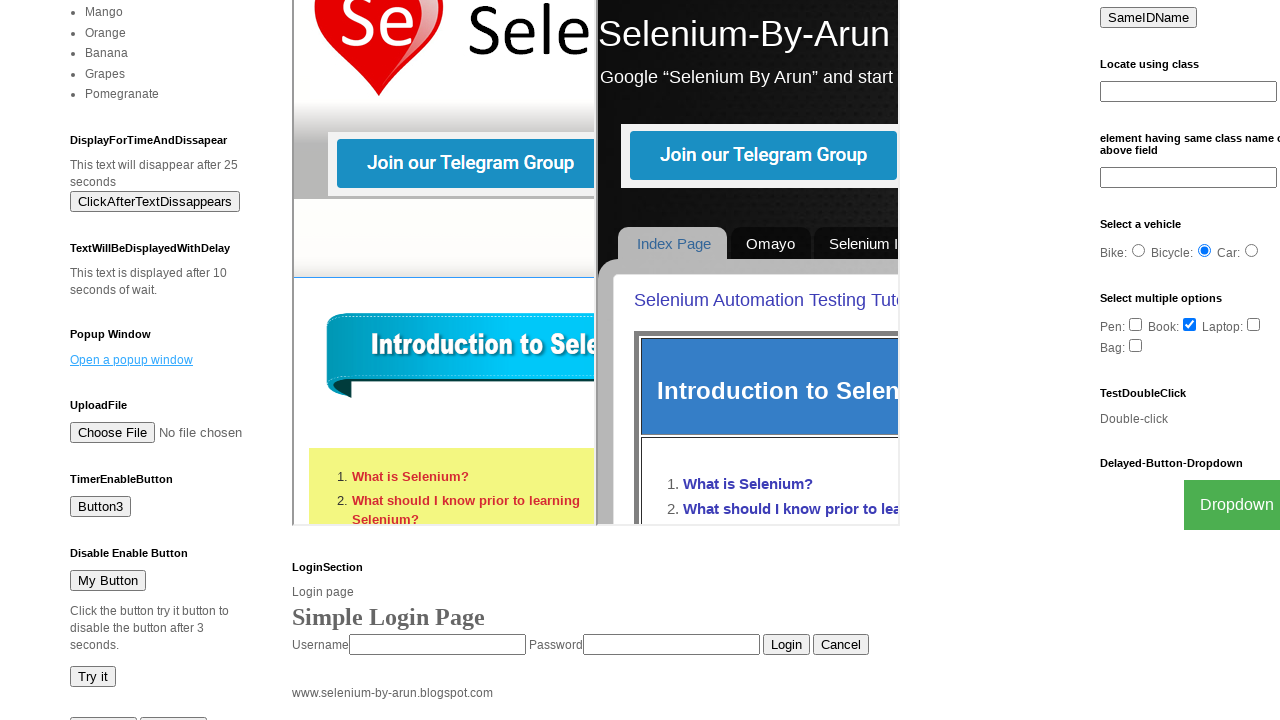

Second child window loaded with heading element
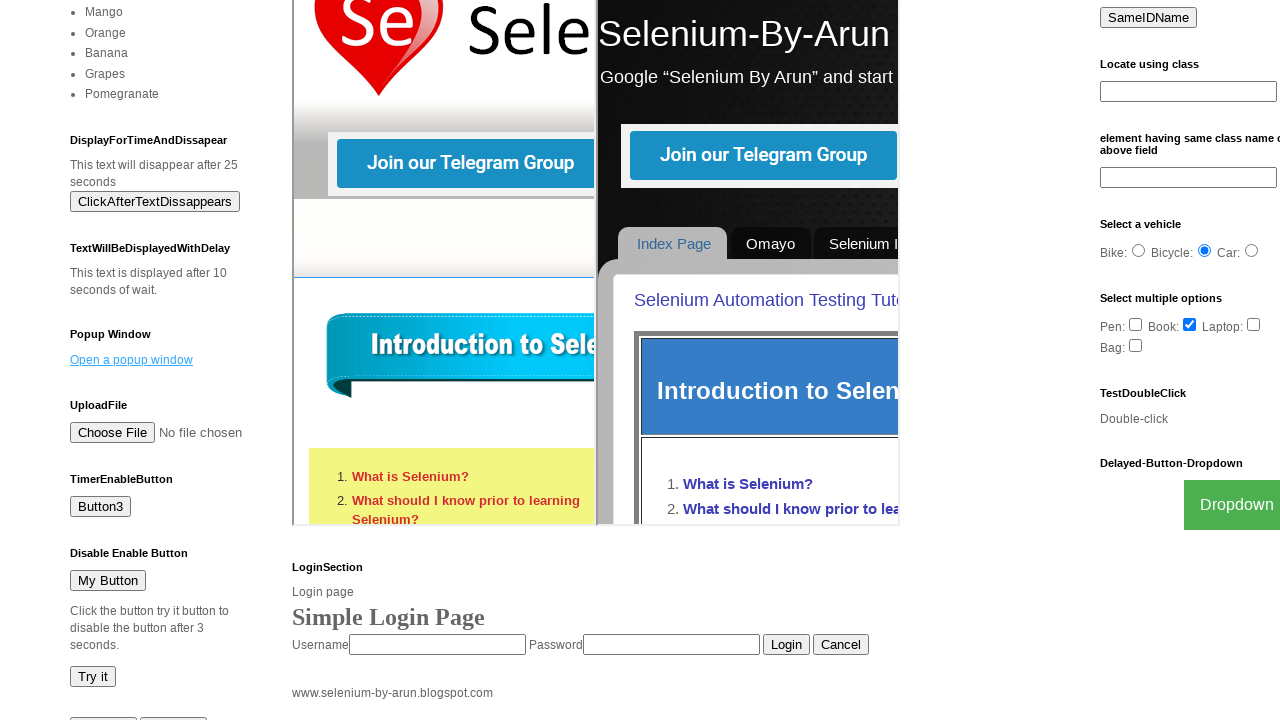

Closed second child window (New Window)
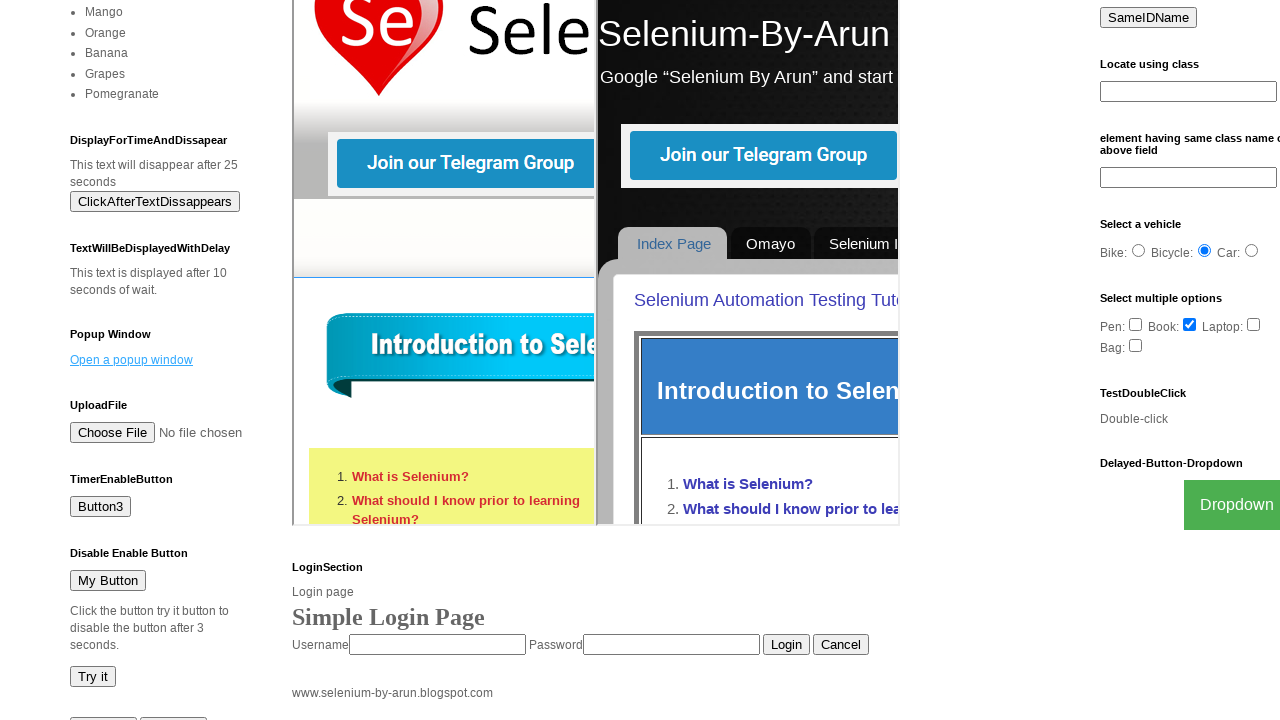

Clicked 'Index Page' link in first child window at (74, 319) on text=Index Page
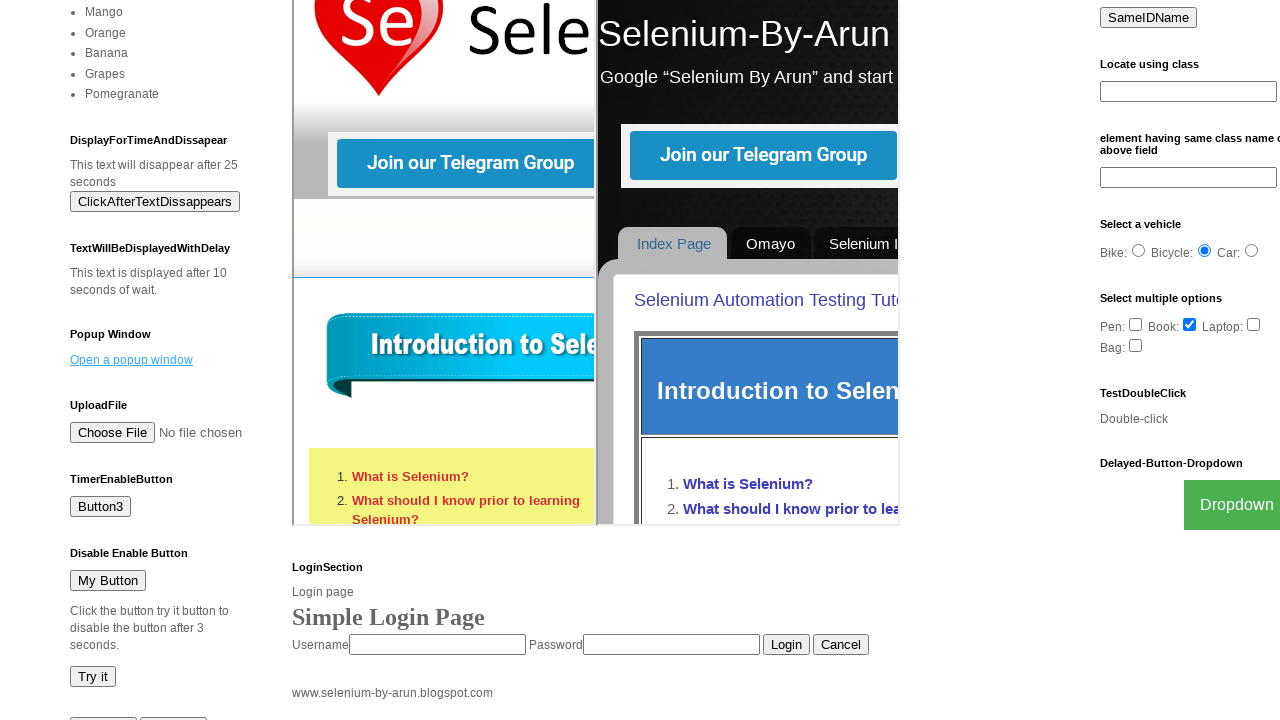

Index page loaded in first child window
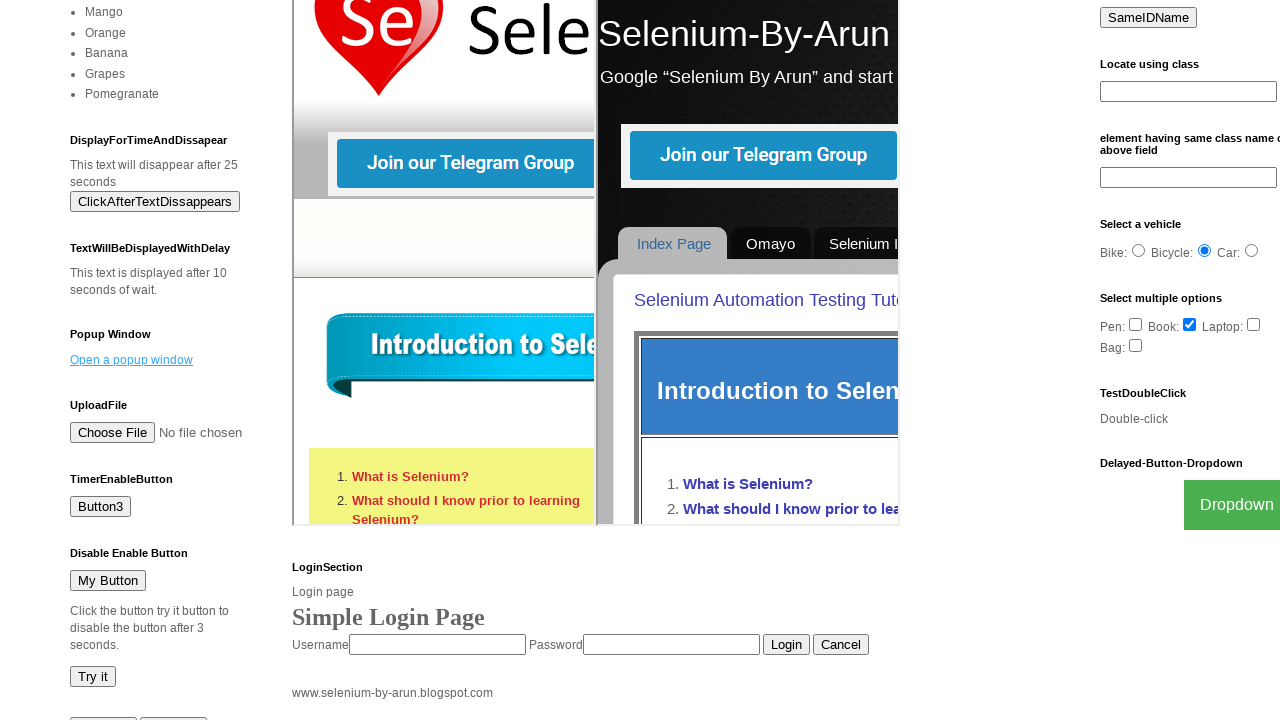

Closed first child window (Selenium143)
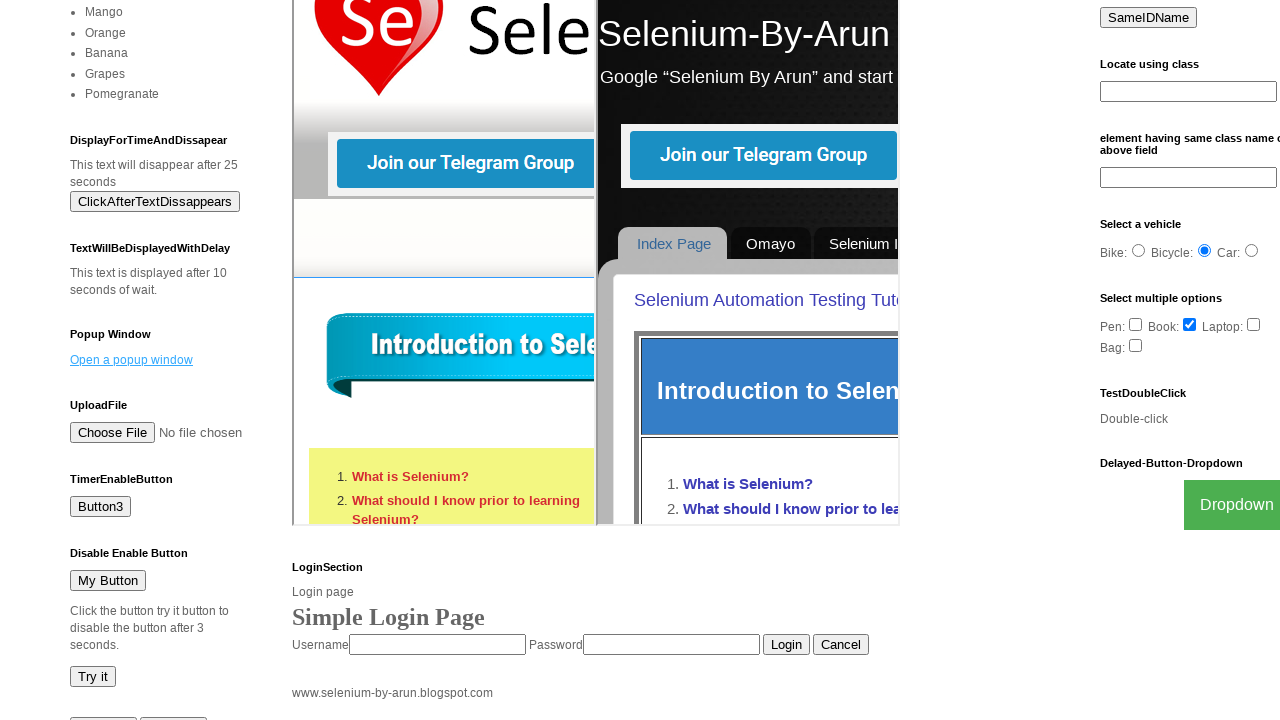

Filled search field in parent window with 'Arun Motoori' on input[name='q']
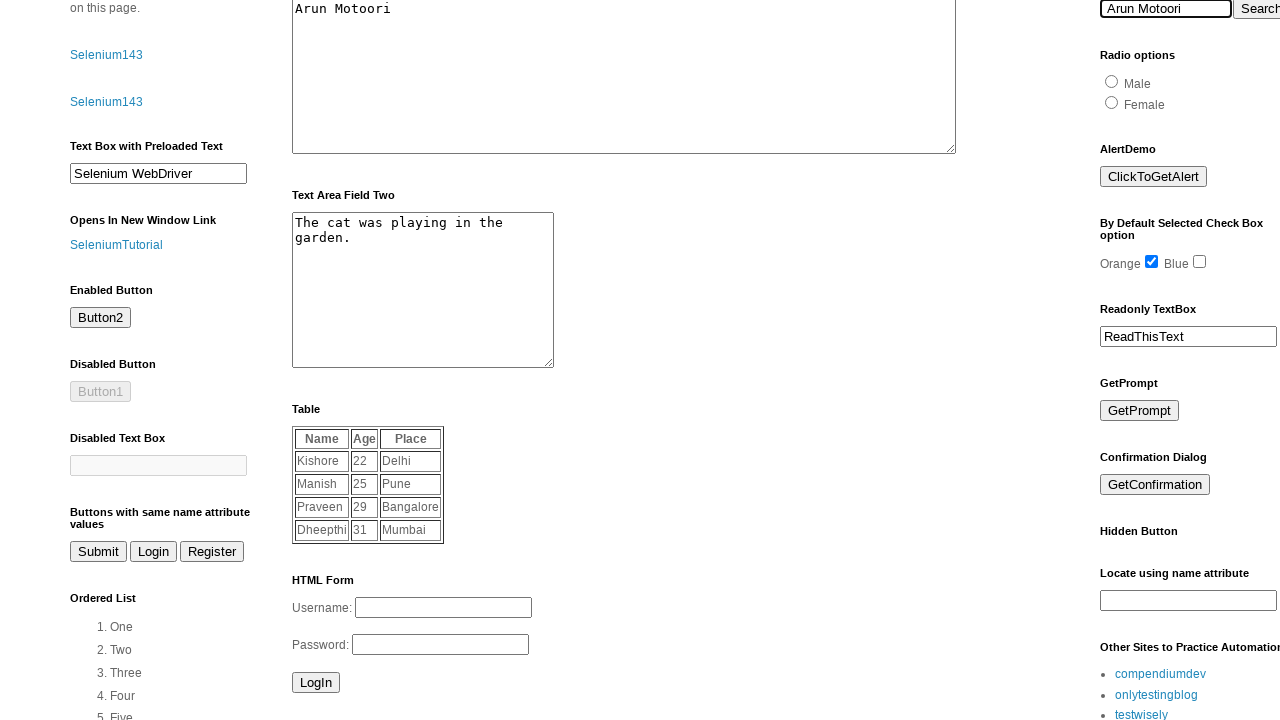

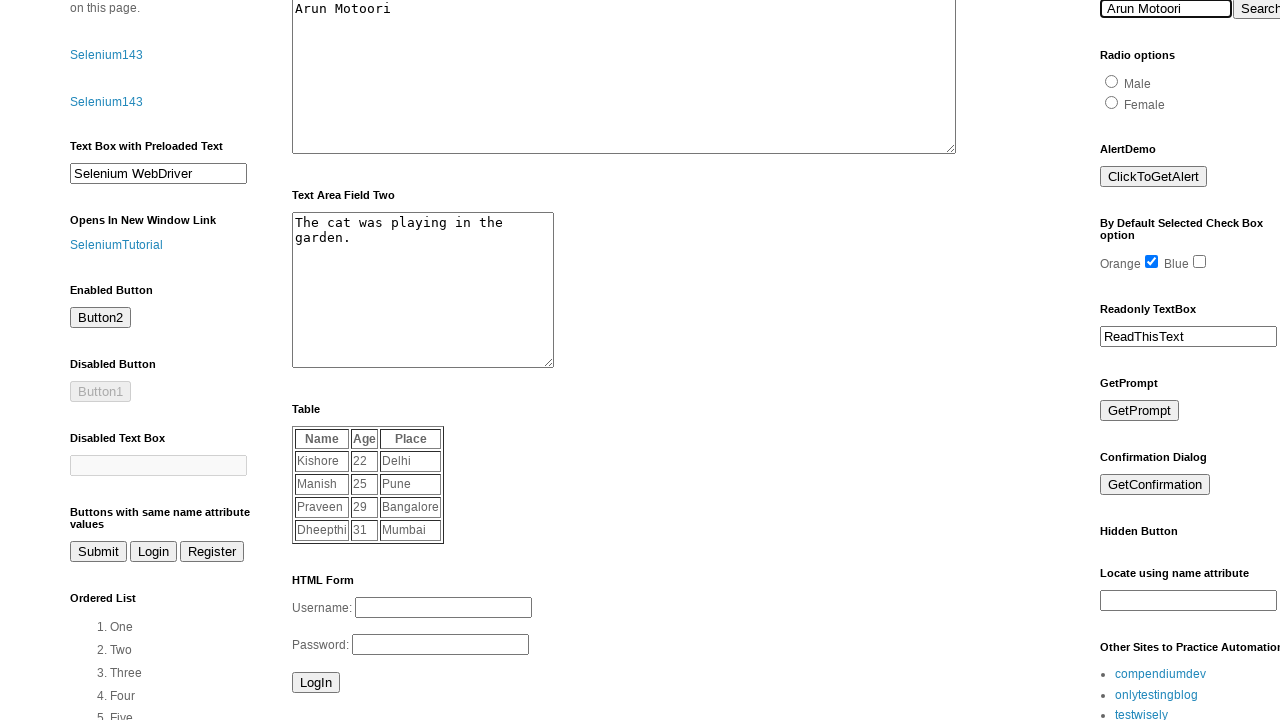